Validates blog post links from the blog index by clicking each blog link and verifying navigation

Starting URL: https://biomejs.dev/blog

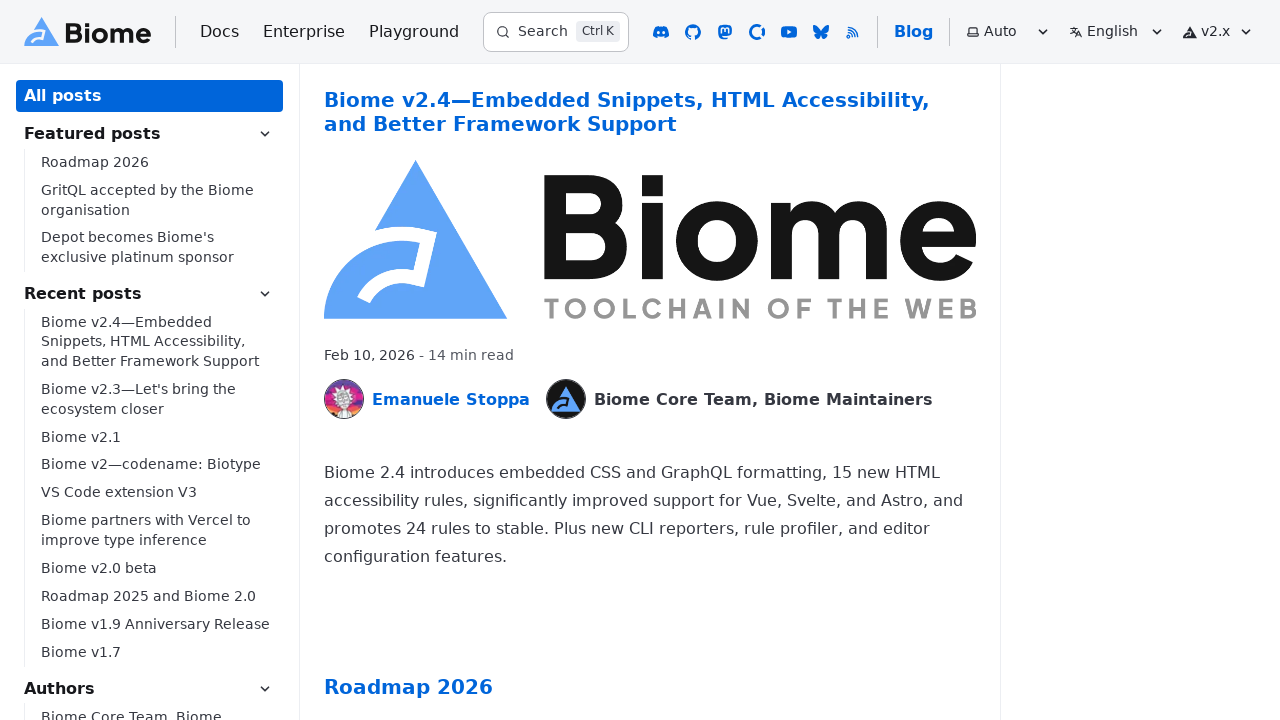

Located all blog post links from article elements
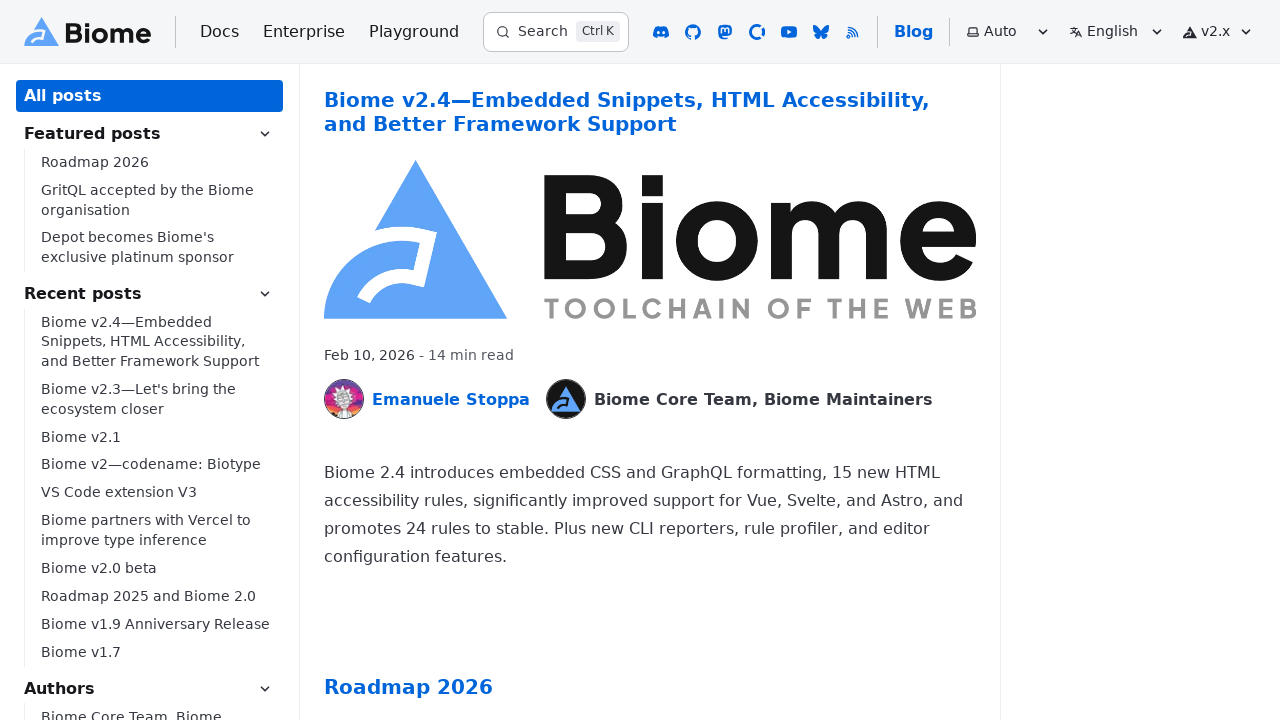

Retrieved all blog post link elements
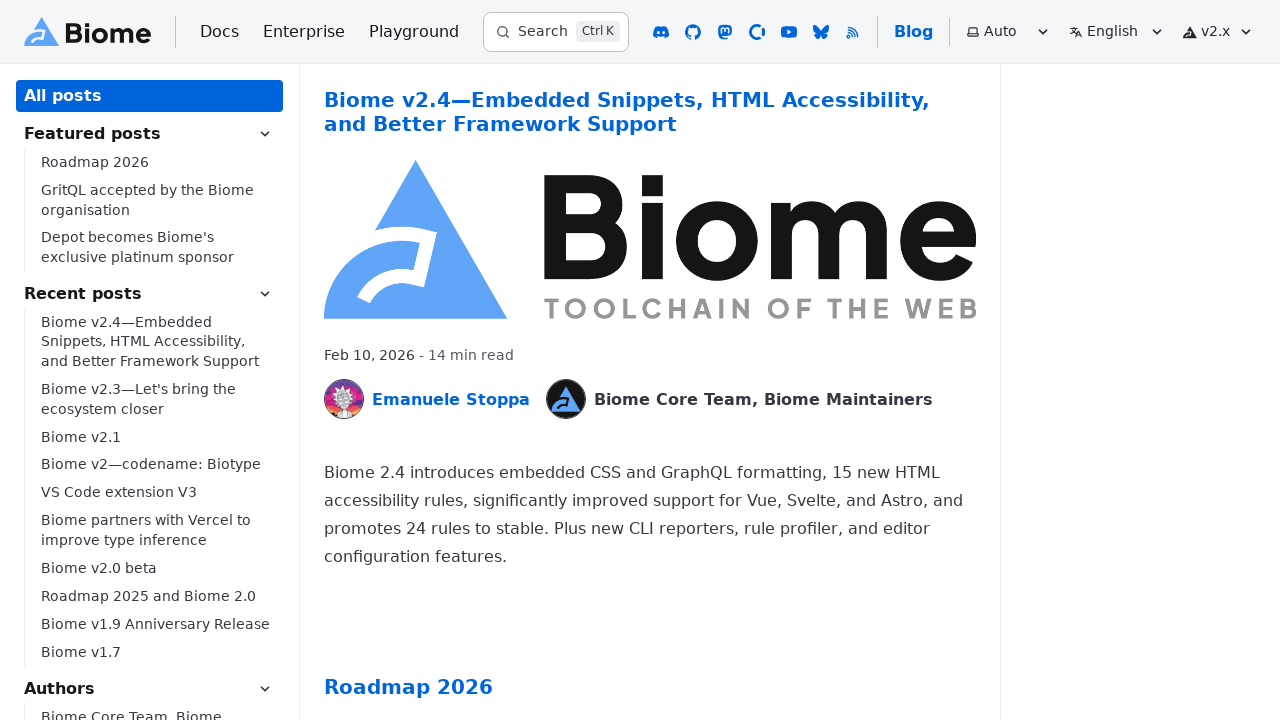

Retrieved href attribute from blog link: /blog/biome-v2-4/
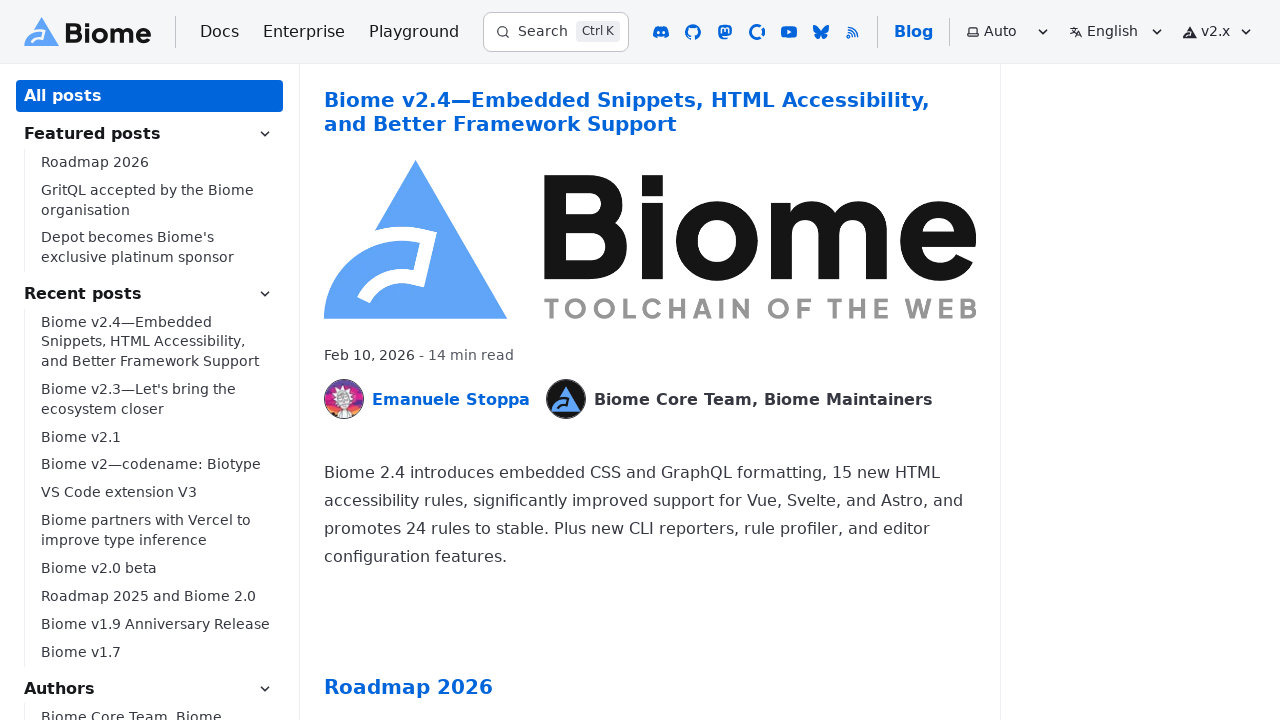

Clicked blog post link: /blog/biome-v2-4/ at (627, 100) on article a[href^="/blog"] >> nth=0
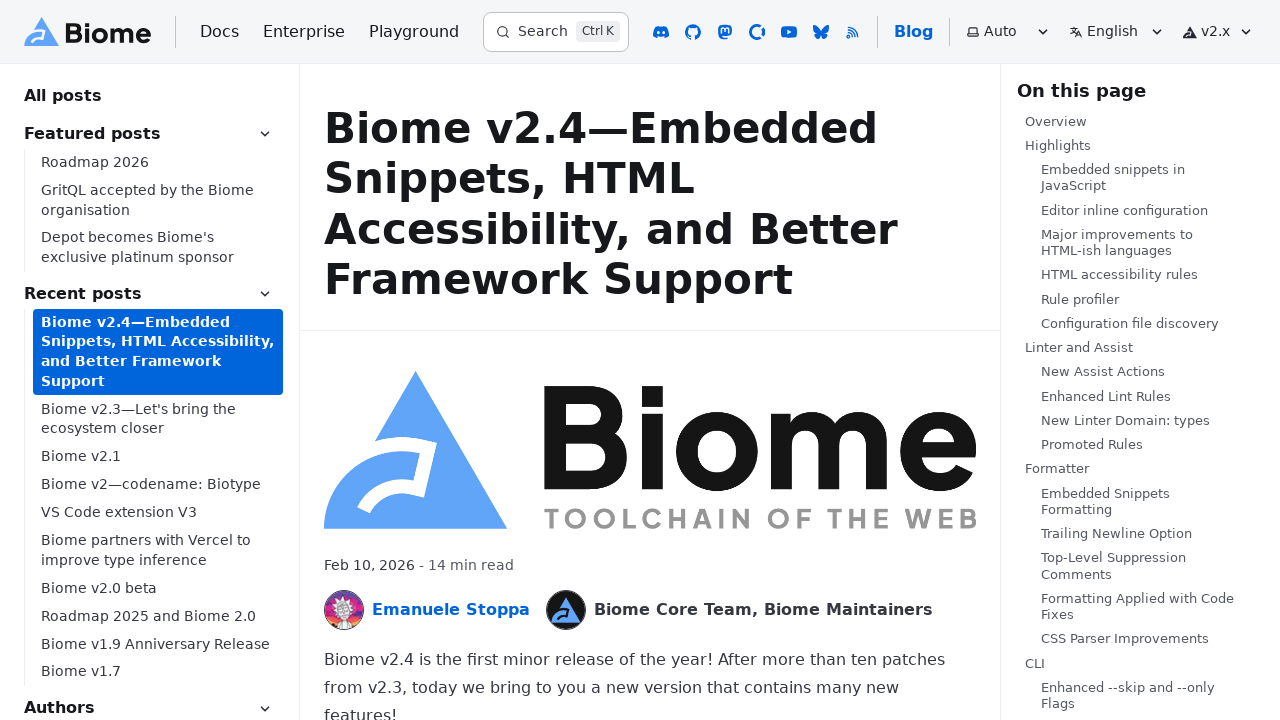

Blog post page loaded successfully
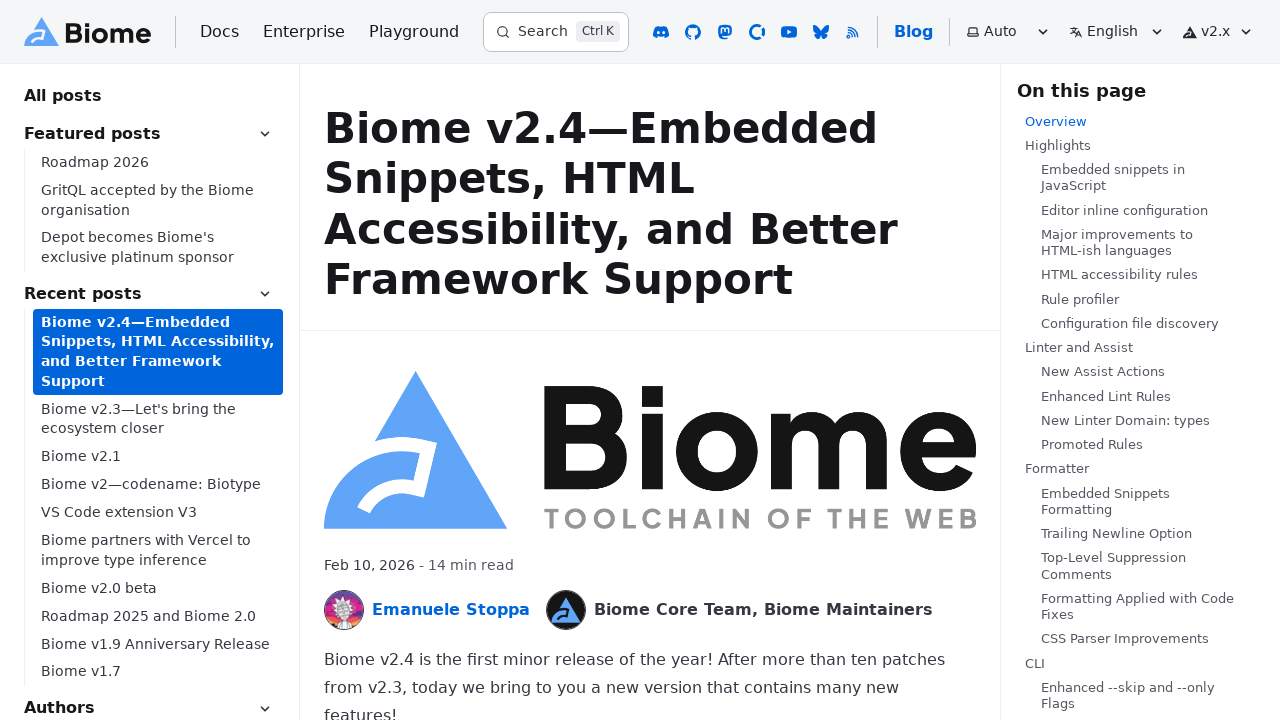

Navigated back to blog index
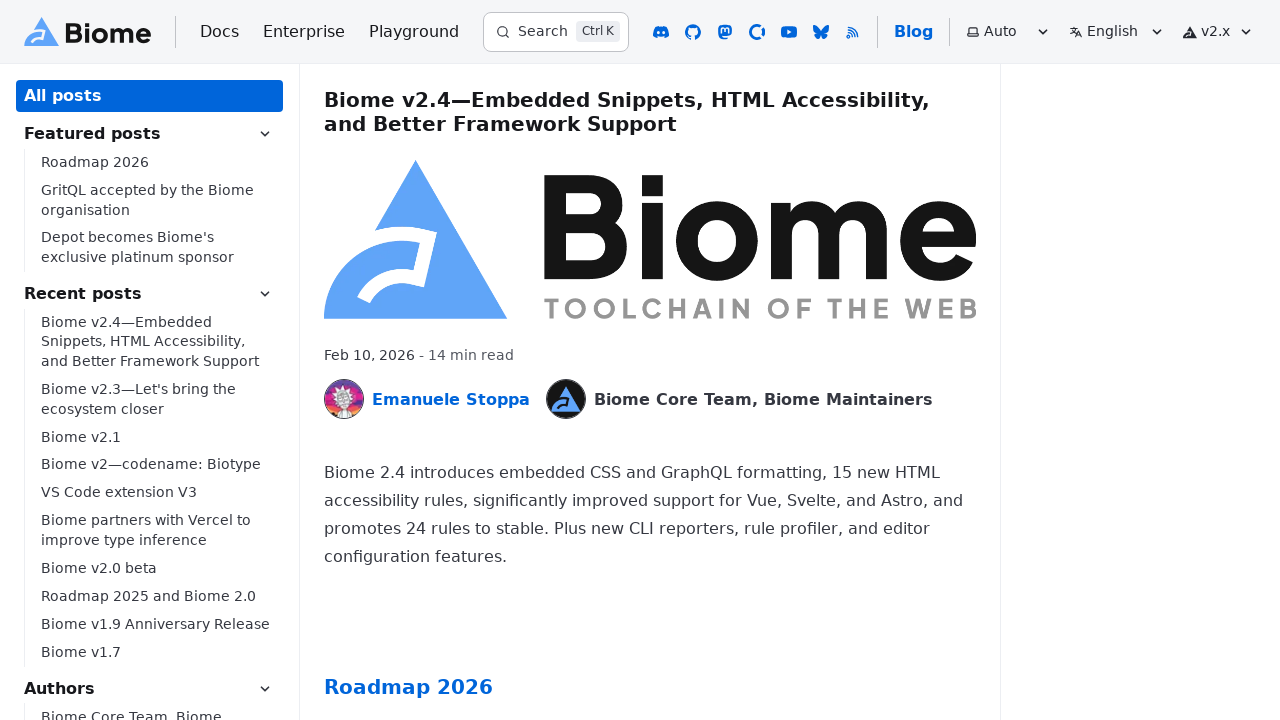

Blog index page loaded successfully
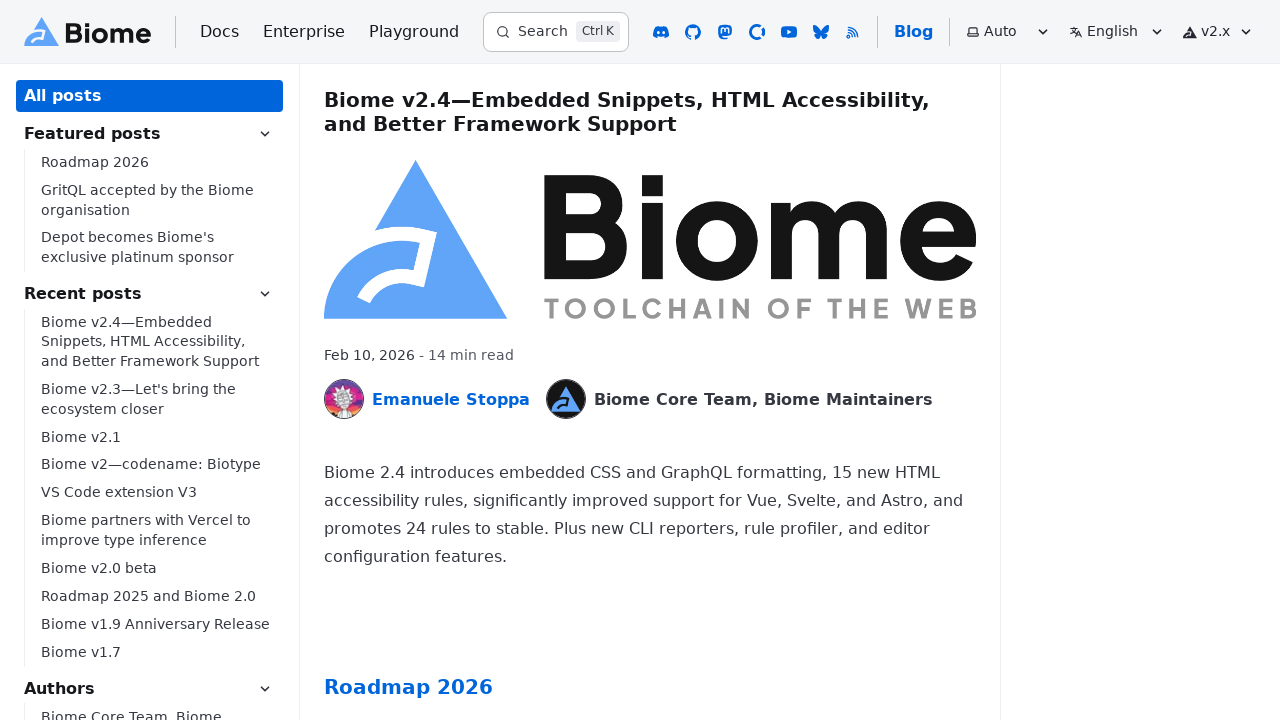

Retrieved href attribute from blog link: /blog/roadmap-2026/
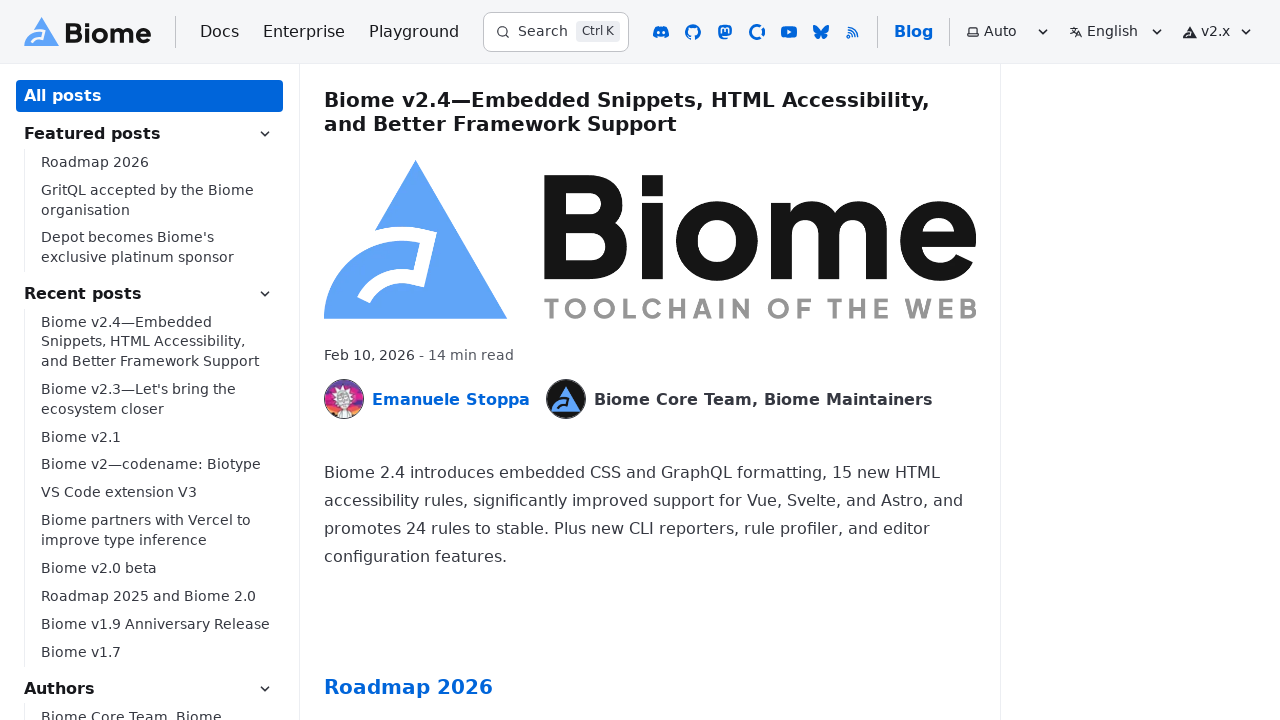

Clicked blog post link: /blog/roadmap-2026/ at (408, 687) on article a[href^="/blog"] >> nth=1
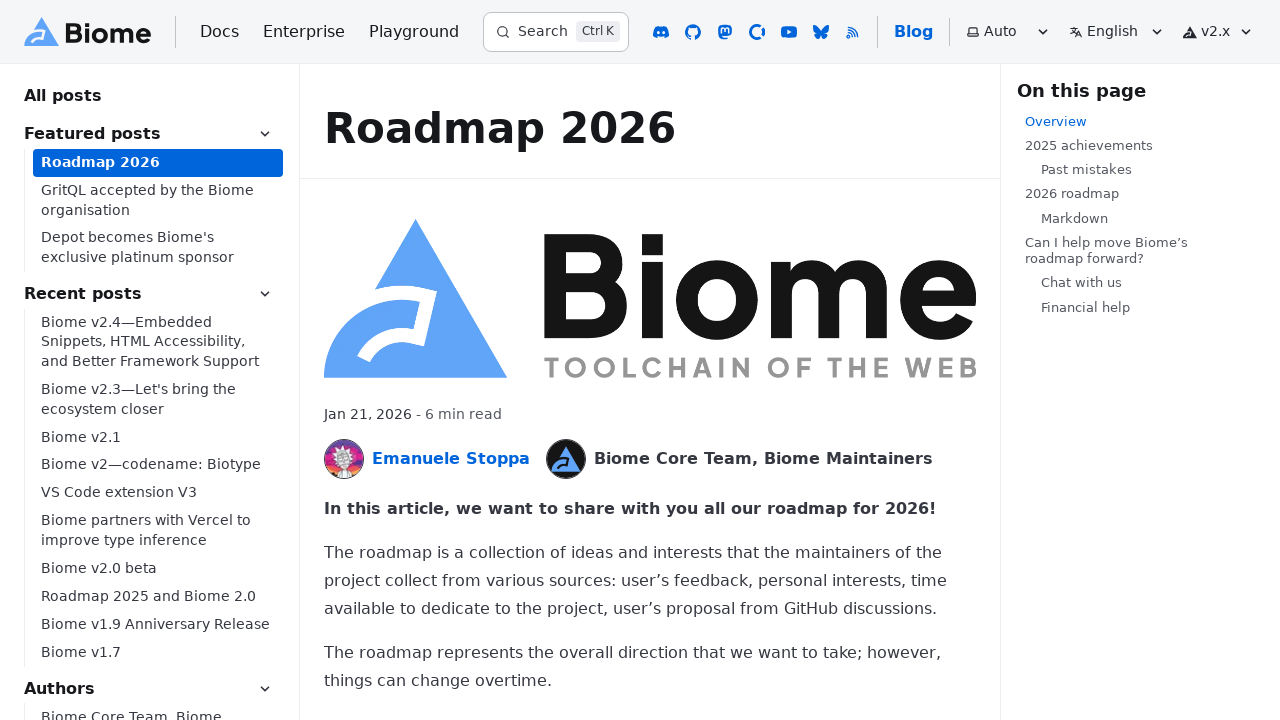

Blog post page loaded successfully
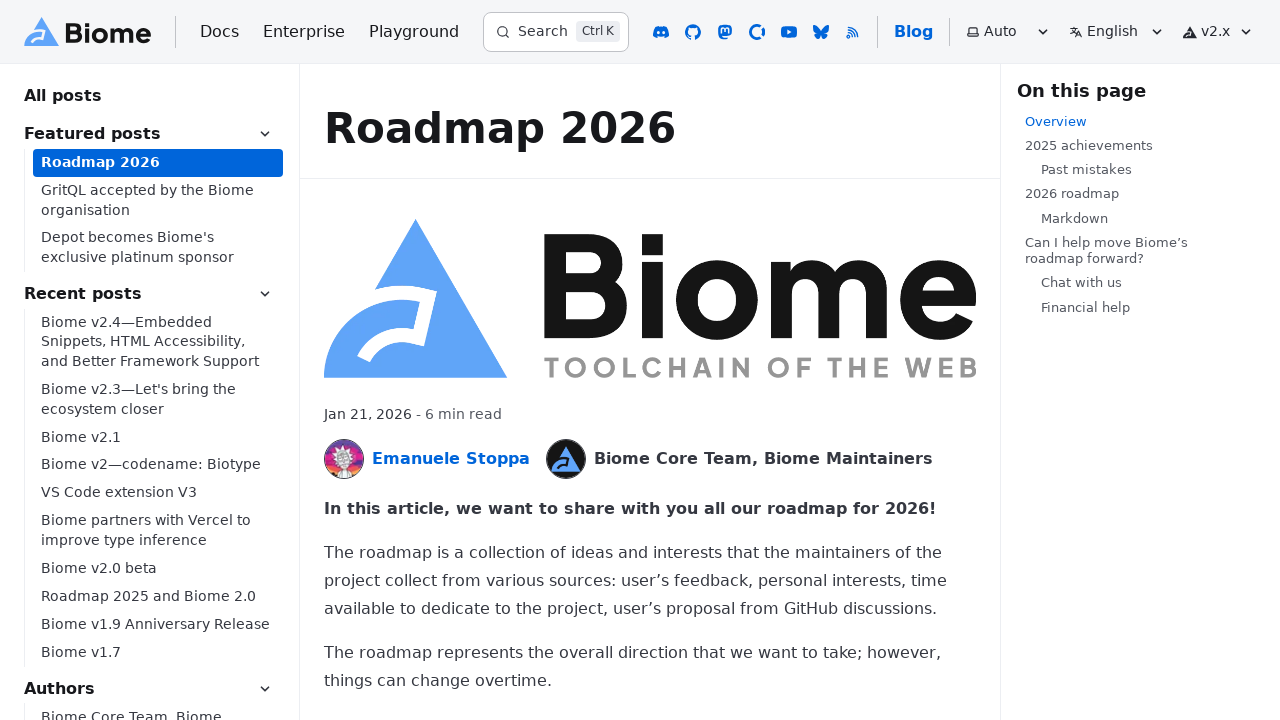

Navigated back to blog index
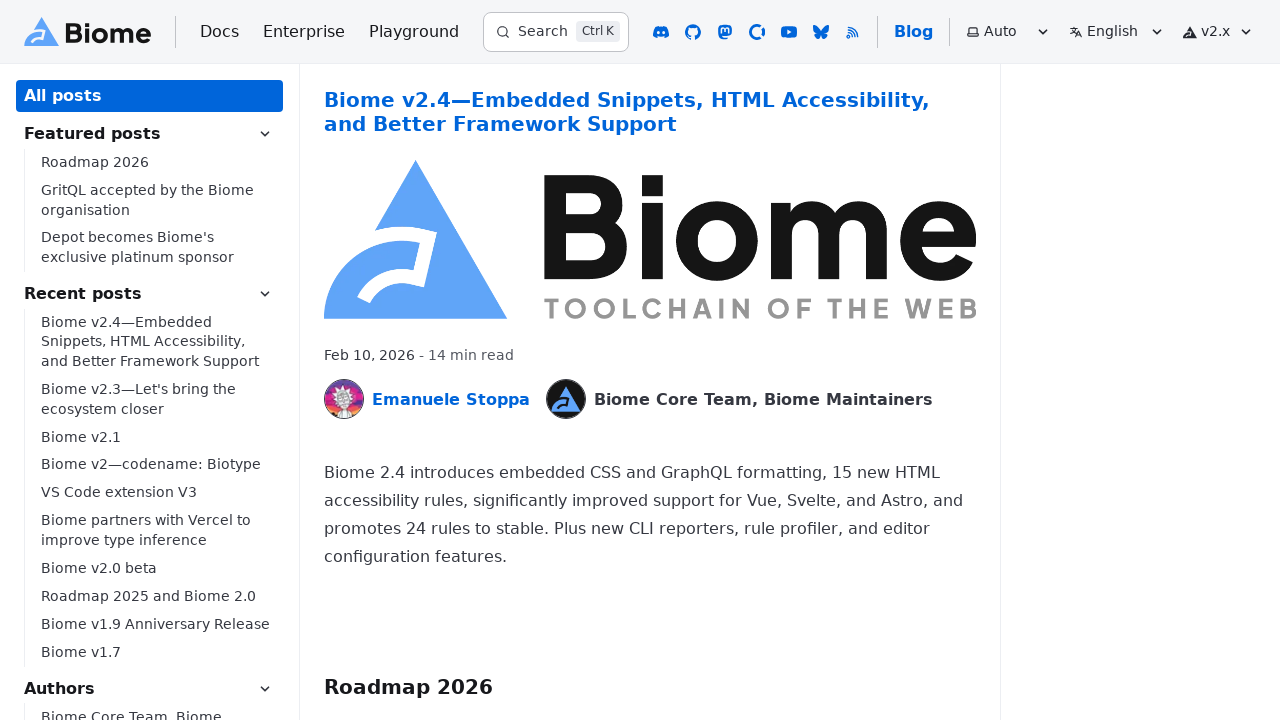

Blog index page loaded successfully
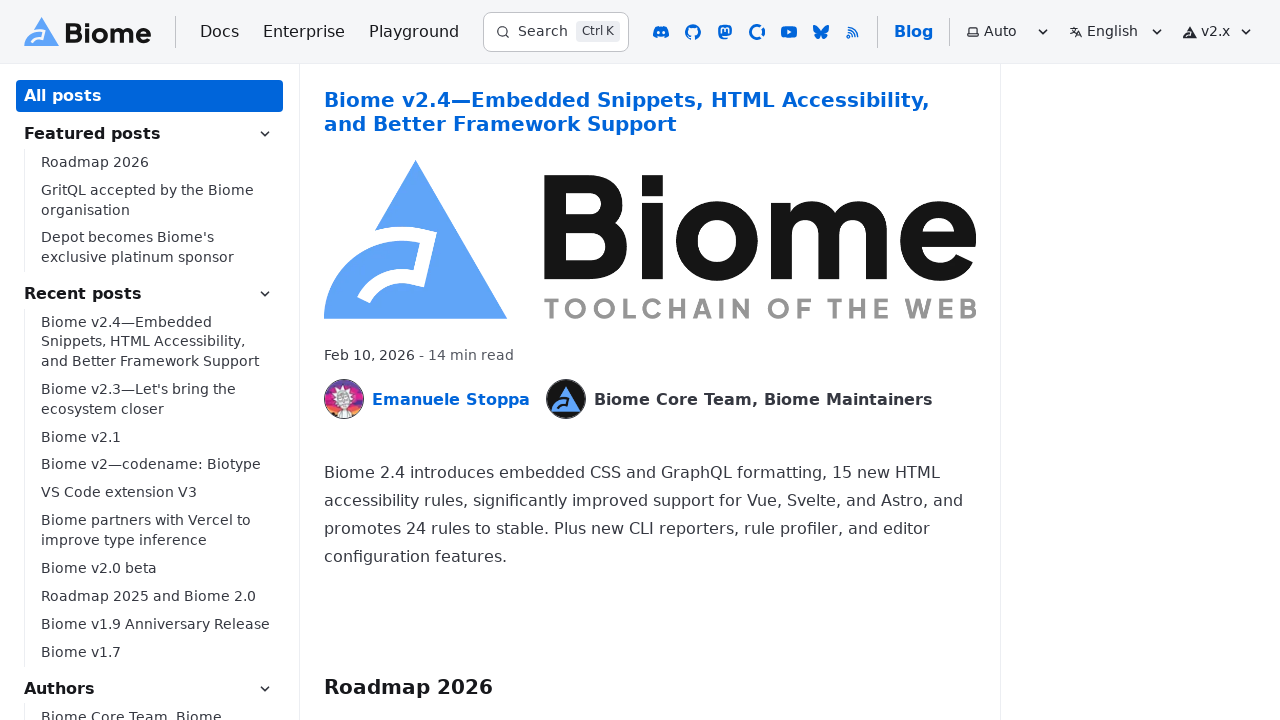

Retrieved href attribute from blog link: /blog/gritql-under-biome-umbrella/
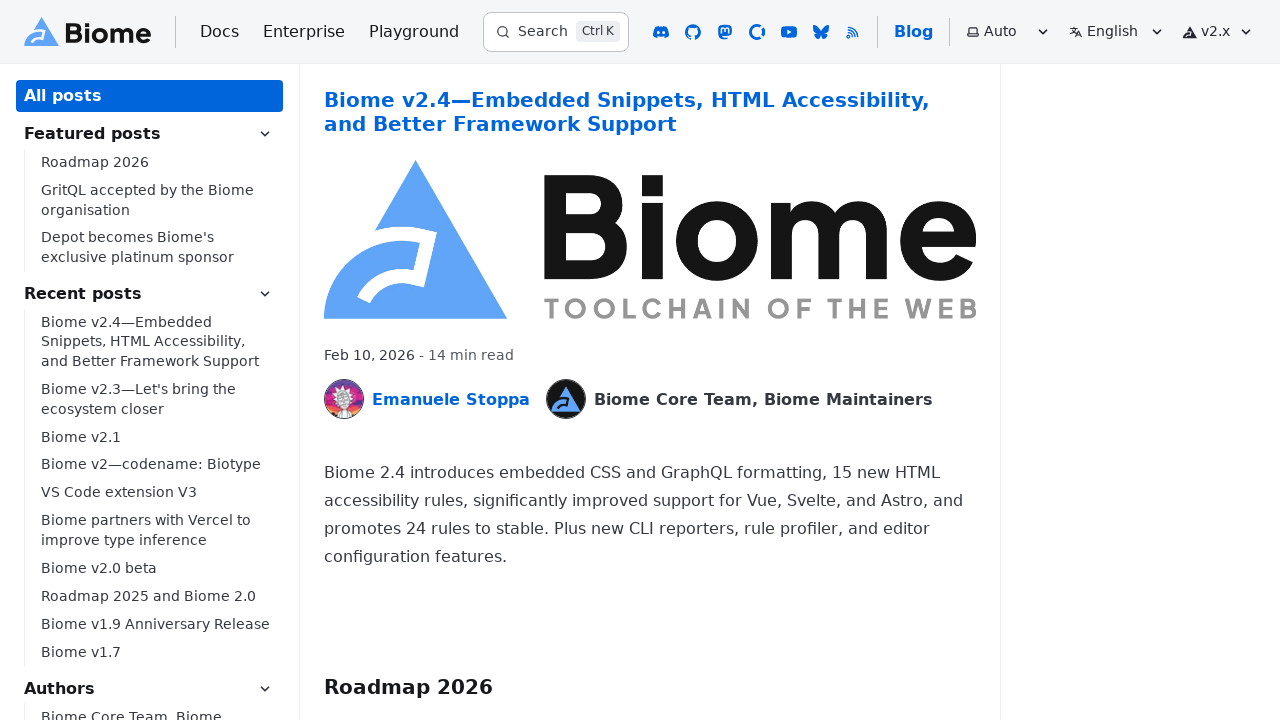

Clicked blog post link: /blog/gritql-under-biome-umbrella/ at (570, 404) on article a[href^="/blog"] >> nth=2
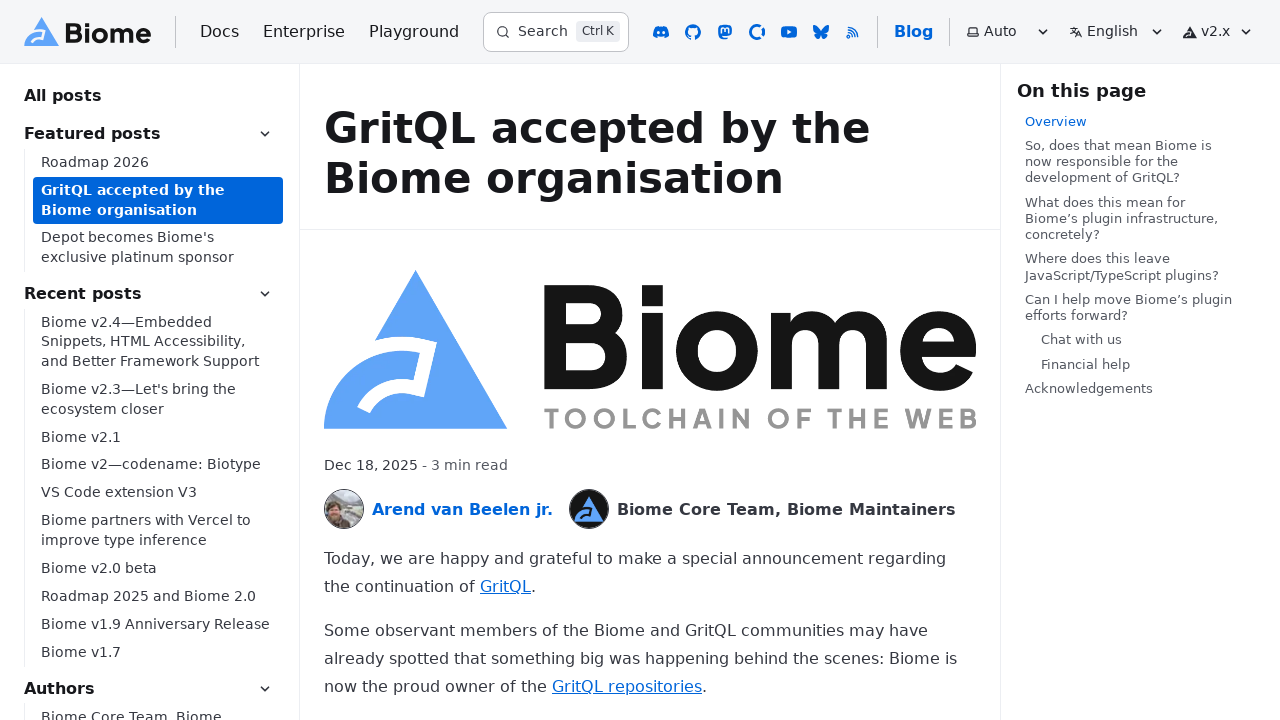

Blog post page loaded successfully
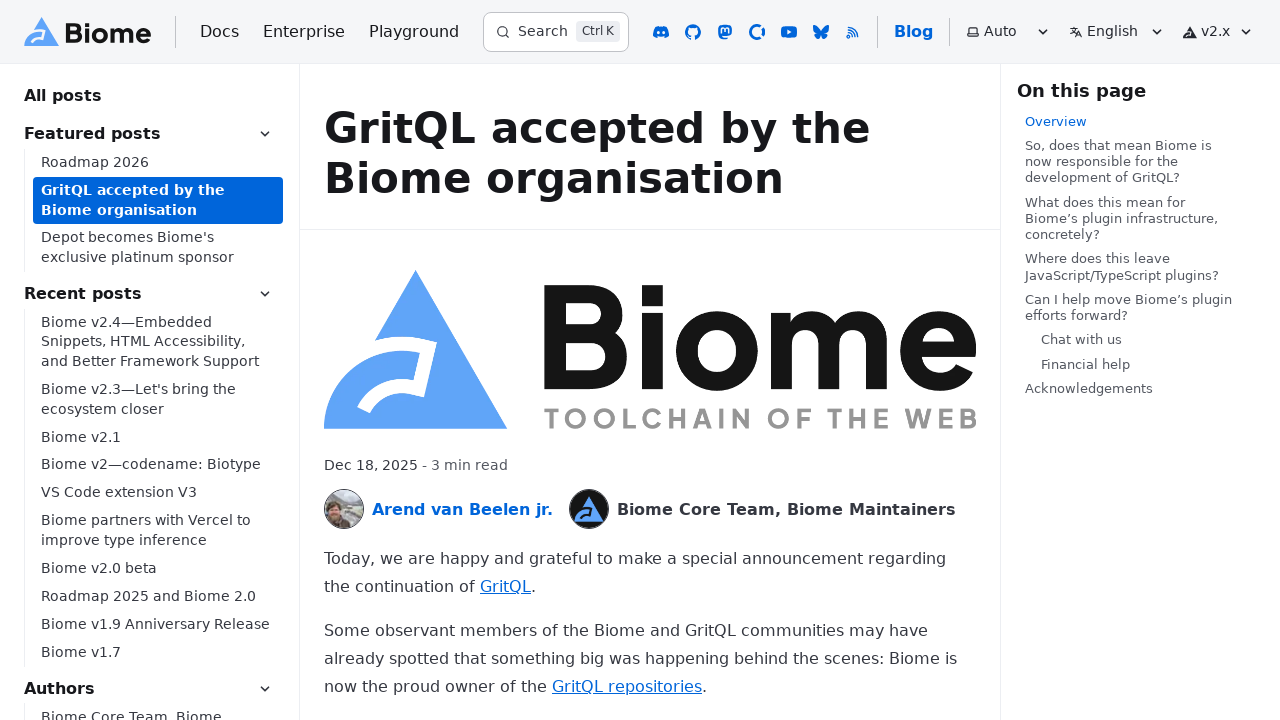

Navigated back to blog index
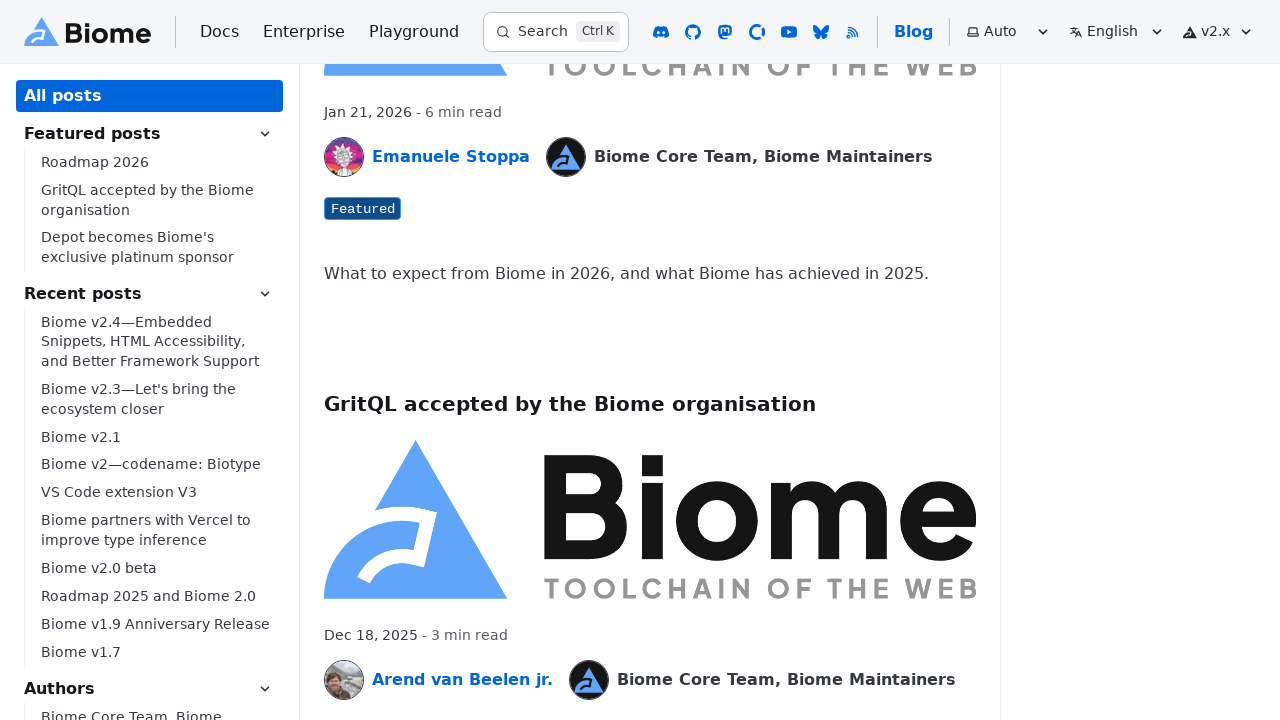

Blog index page loaded successfully
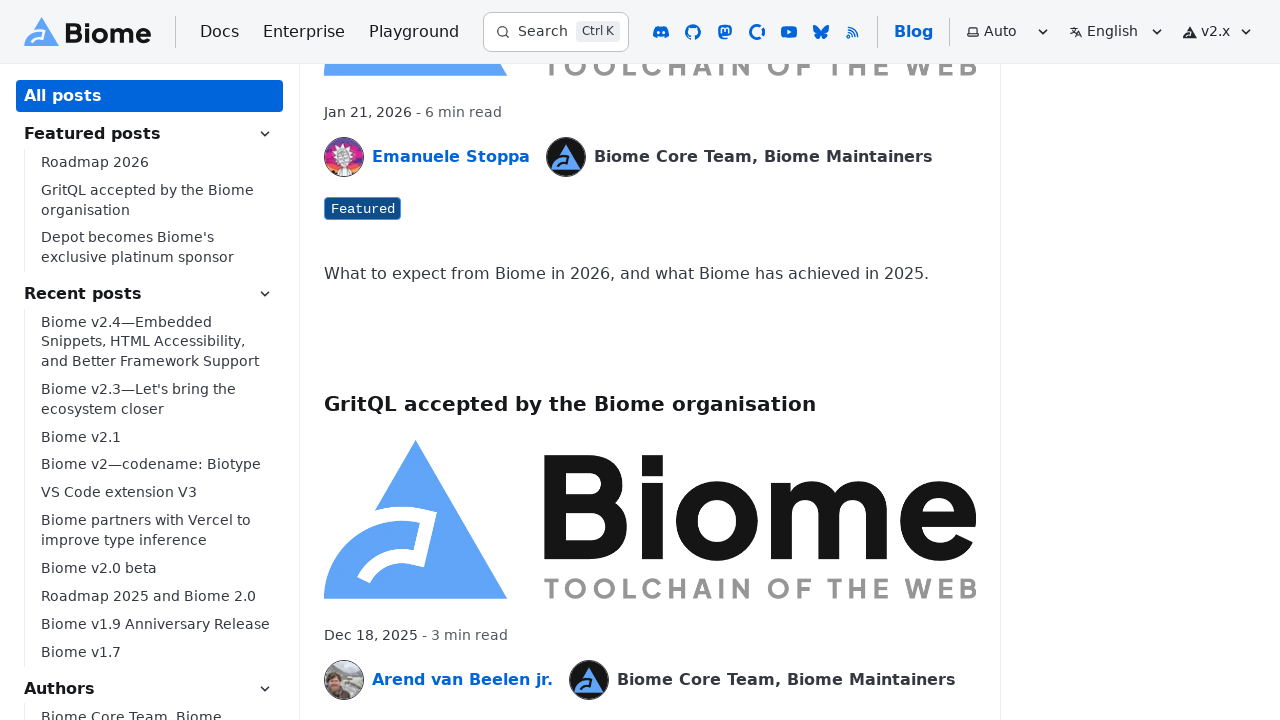

Retrieved href attribute from blog link: /blog/depot-exclusive-sponsor/
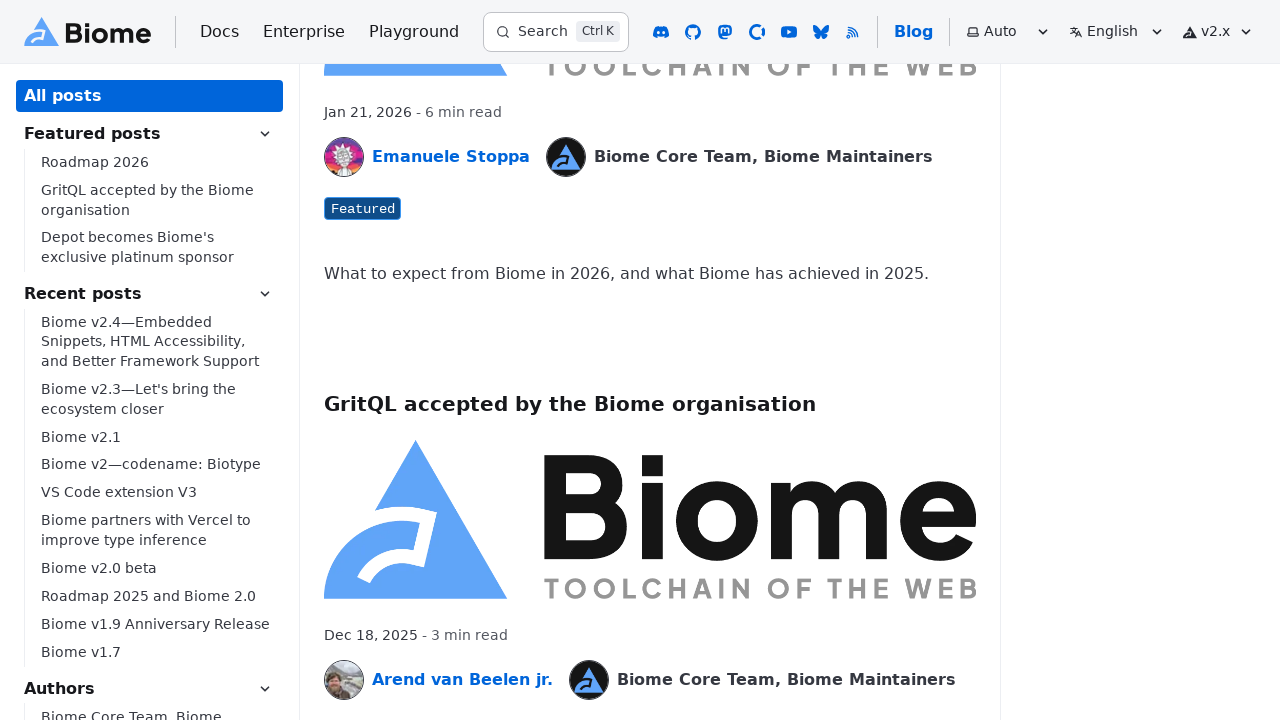

Clicked blog post link: /blog/depot-exclusive-sponsor/ at (620, 404) on article a[href^="/blog"] >> nth=3
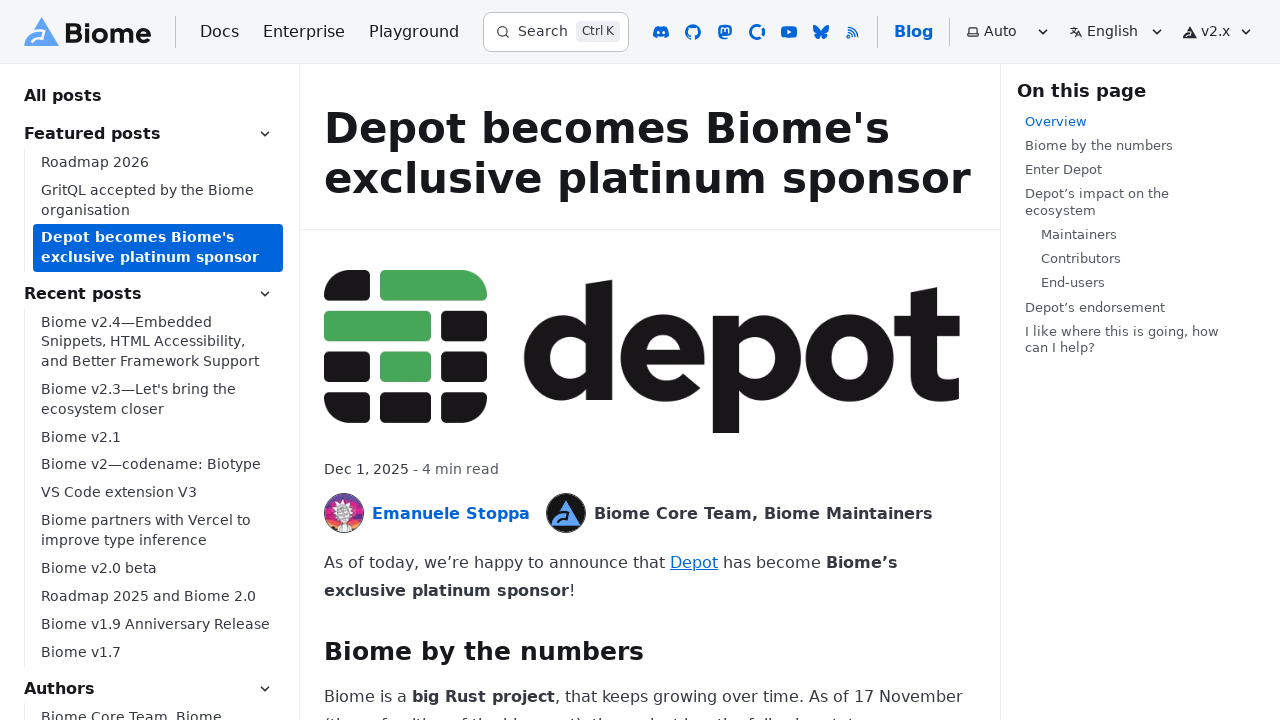

Blog post page loaded successfully
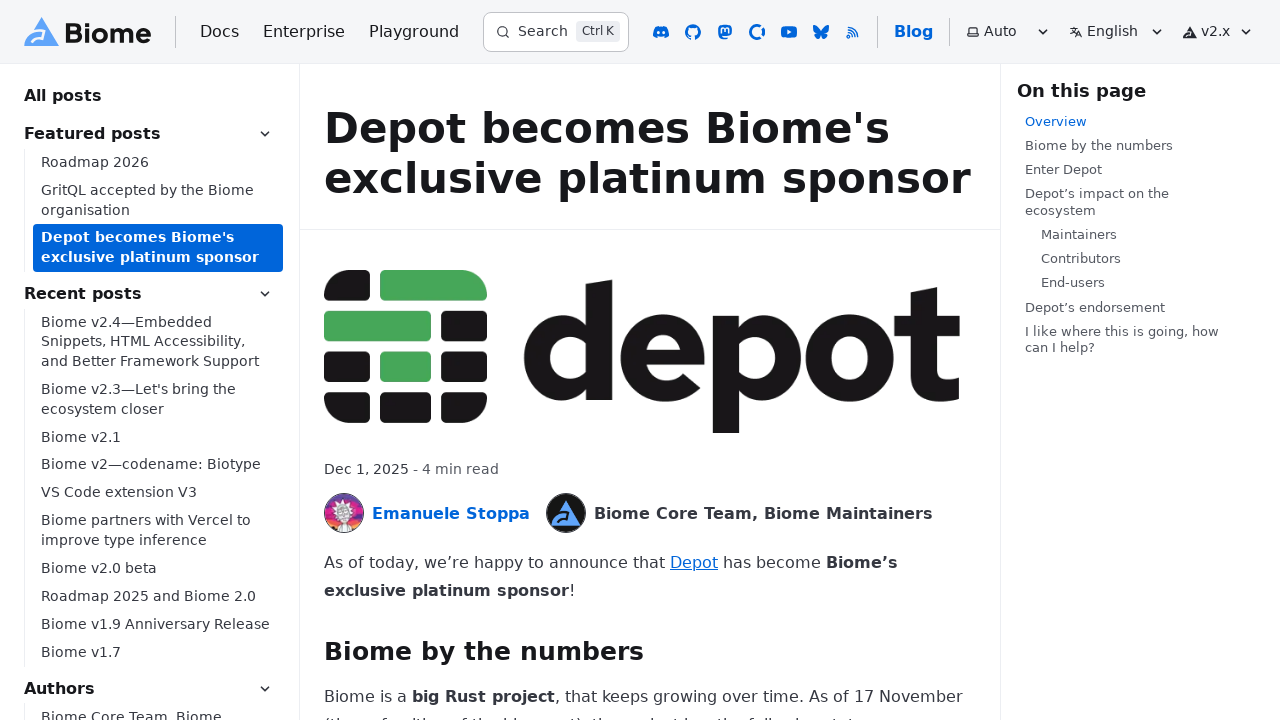

Navigated back to blog index
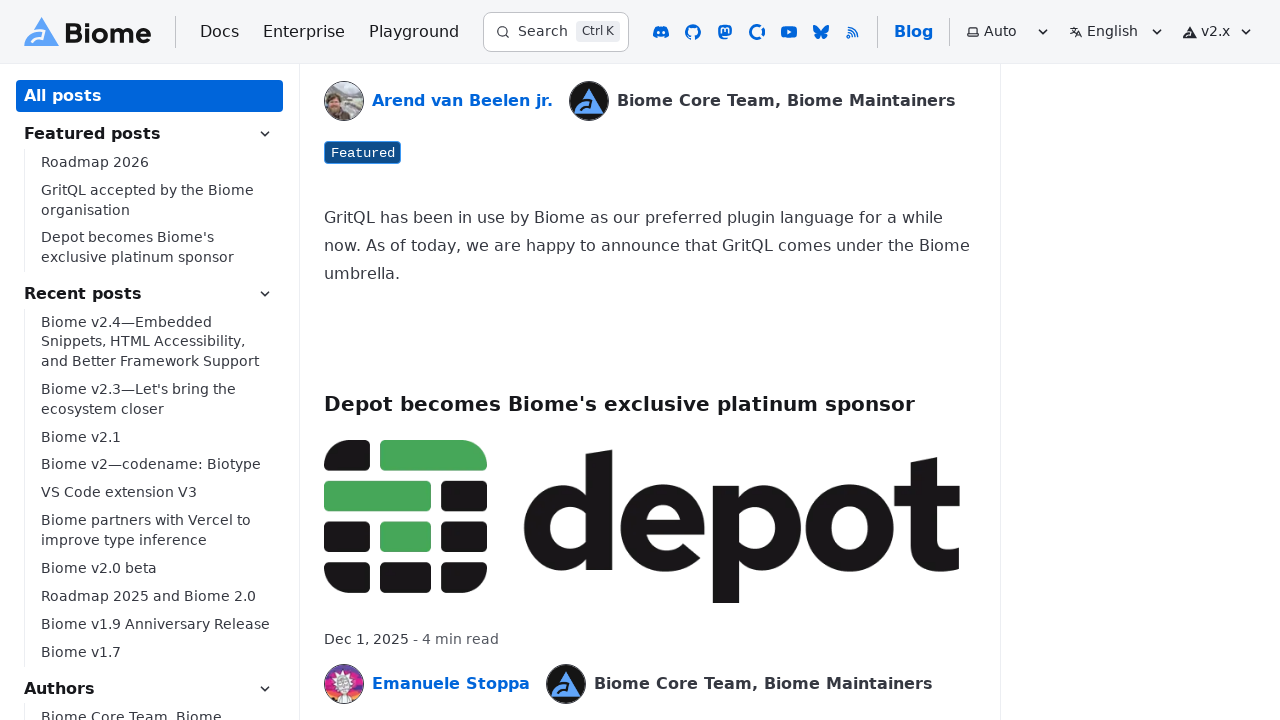

Blog index page loaded successfully
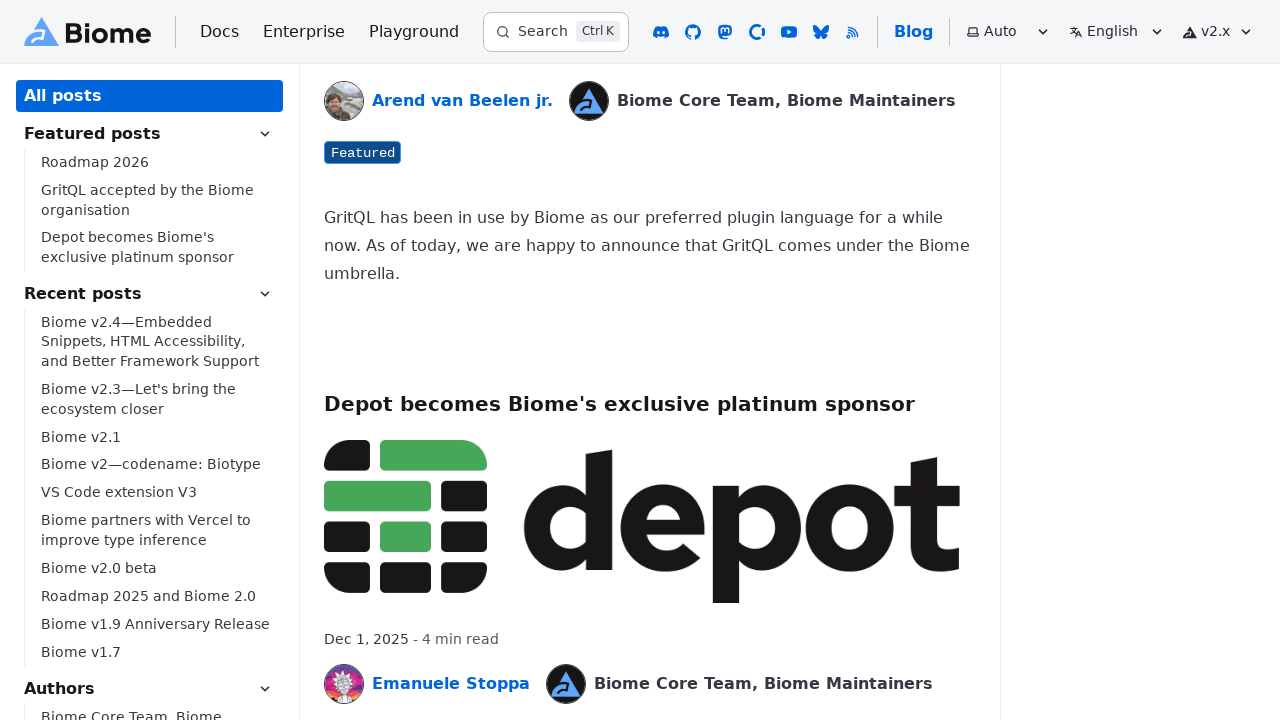

Retrieved href attribute from blog link: /blog/biome-v2-3/
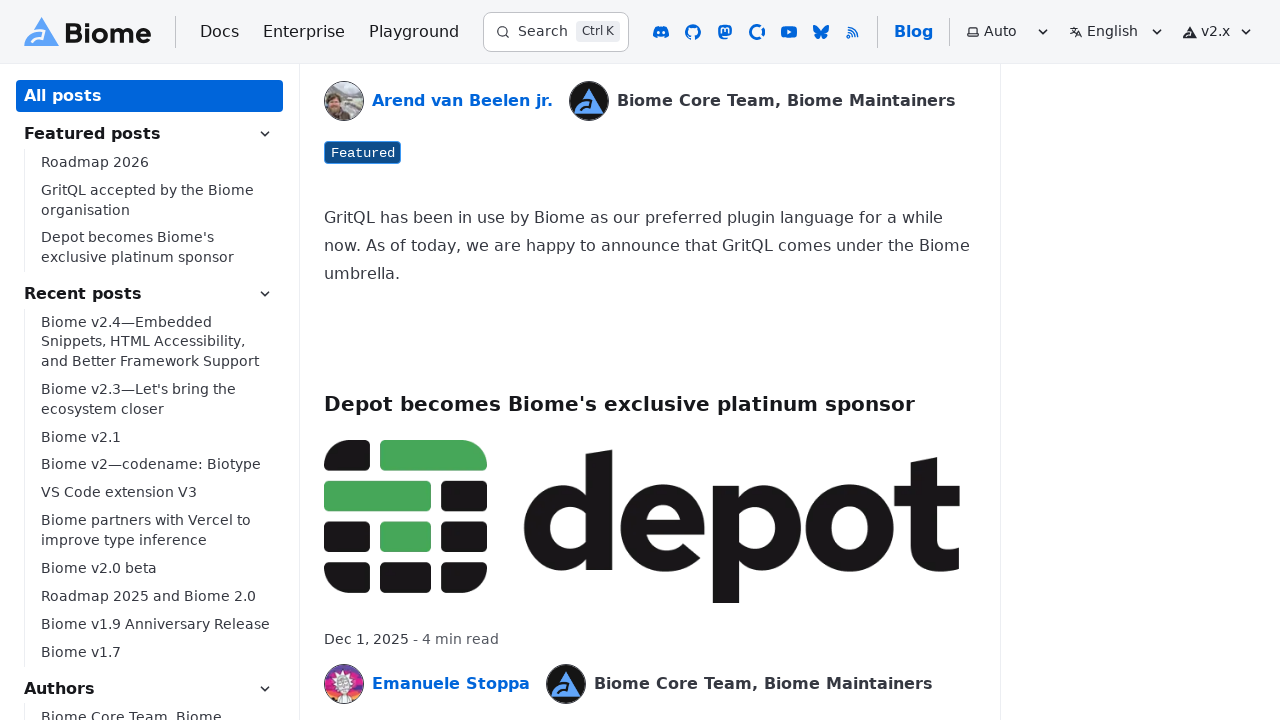

Clicked blog post link: /blog/biome-v2-3/ at (583, 404) on article a[href^="/blog"] >> nth=4
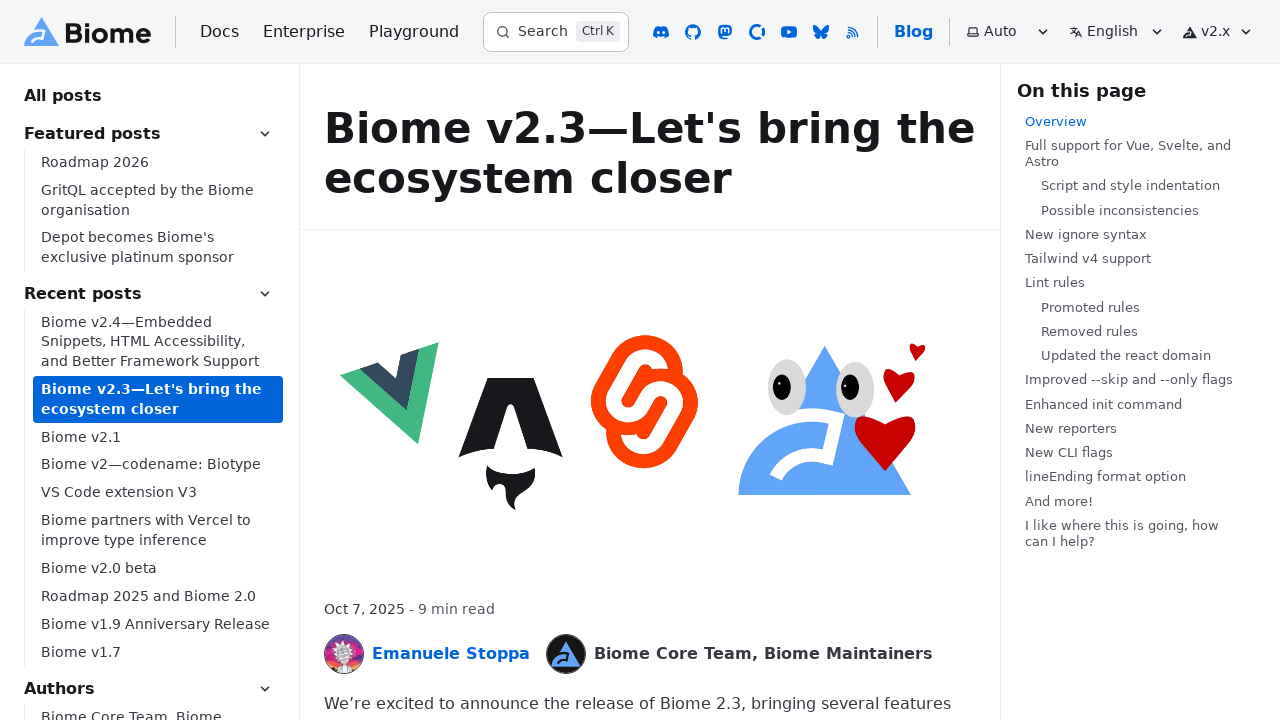

Blog post page loaded successfully
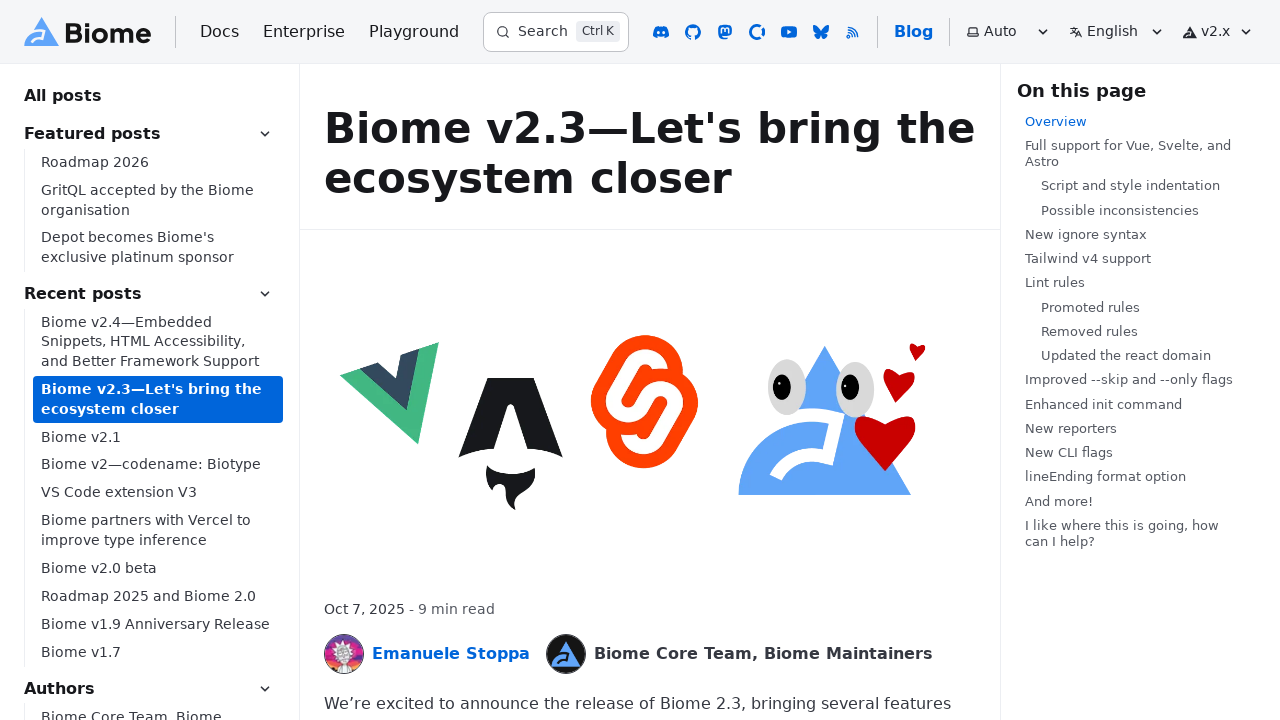

Navigated back to blog index
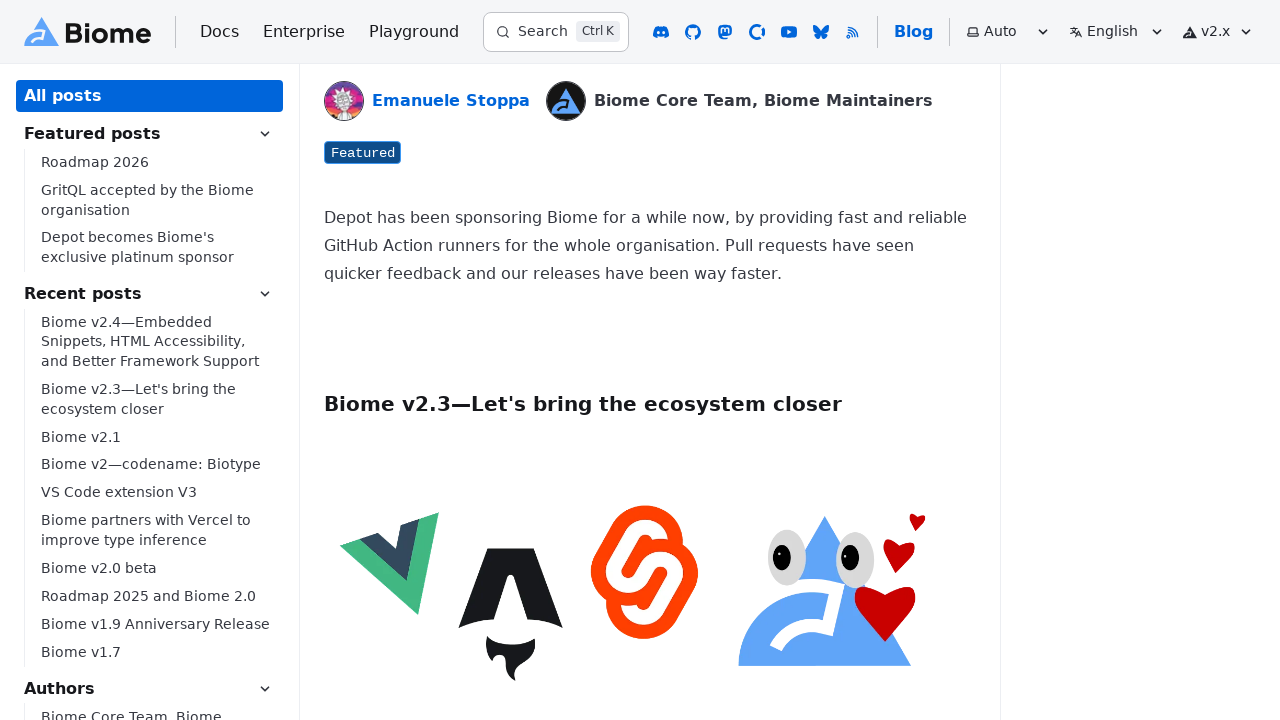

Blog index page loaded successfully
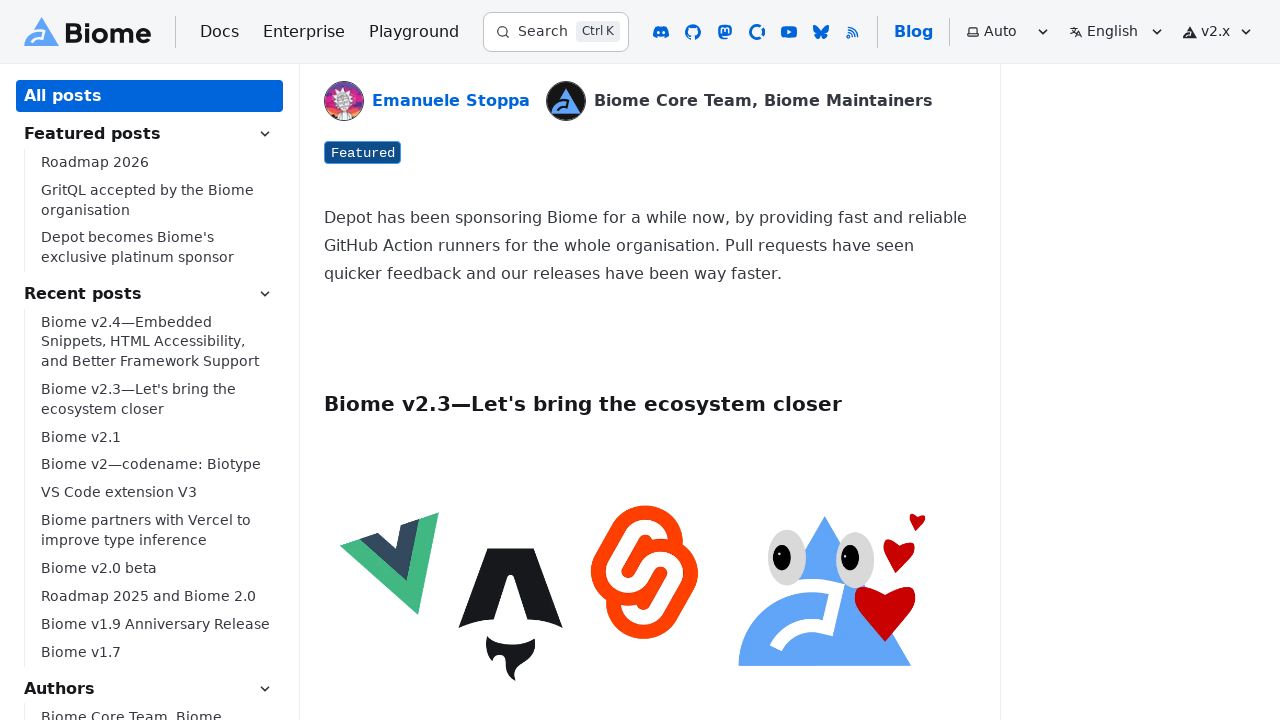

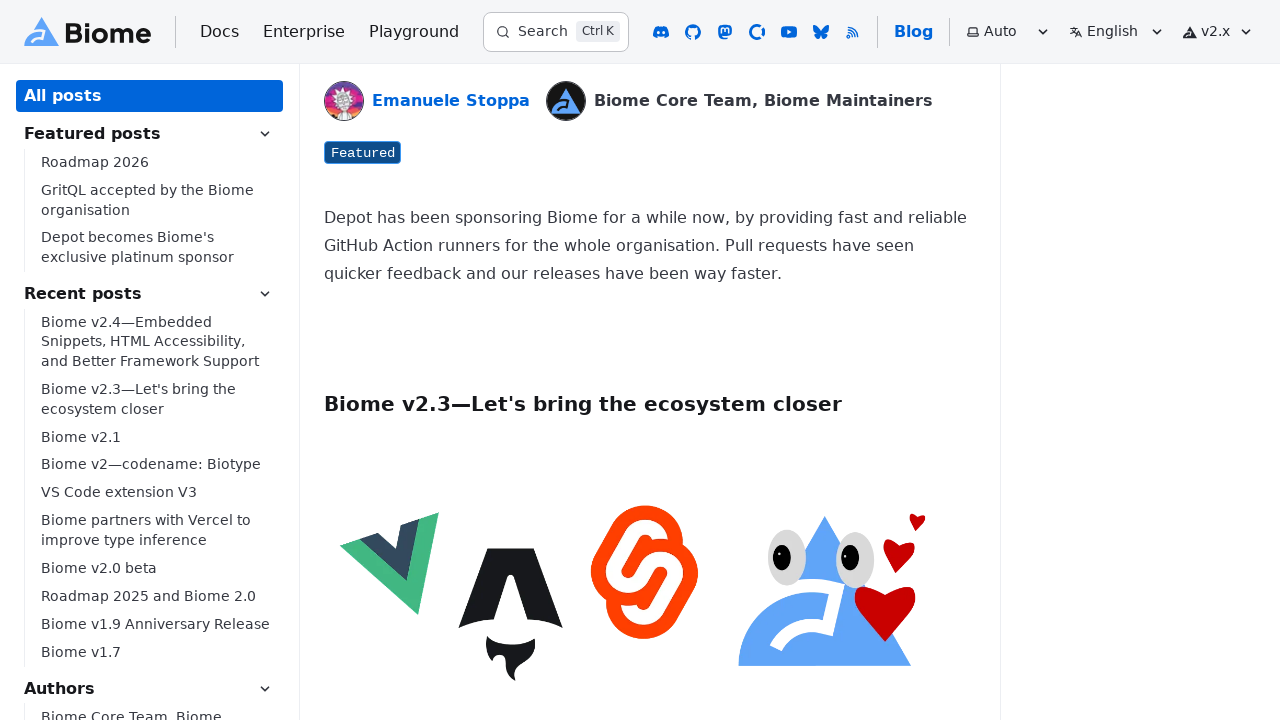